Clicks the glossary widget link and verifies navigation to the widget page

Starting URL: https://www.cancer.gov/publications/dictionaries/cancer-terms

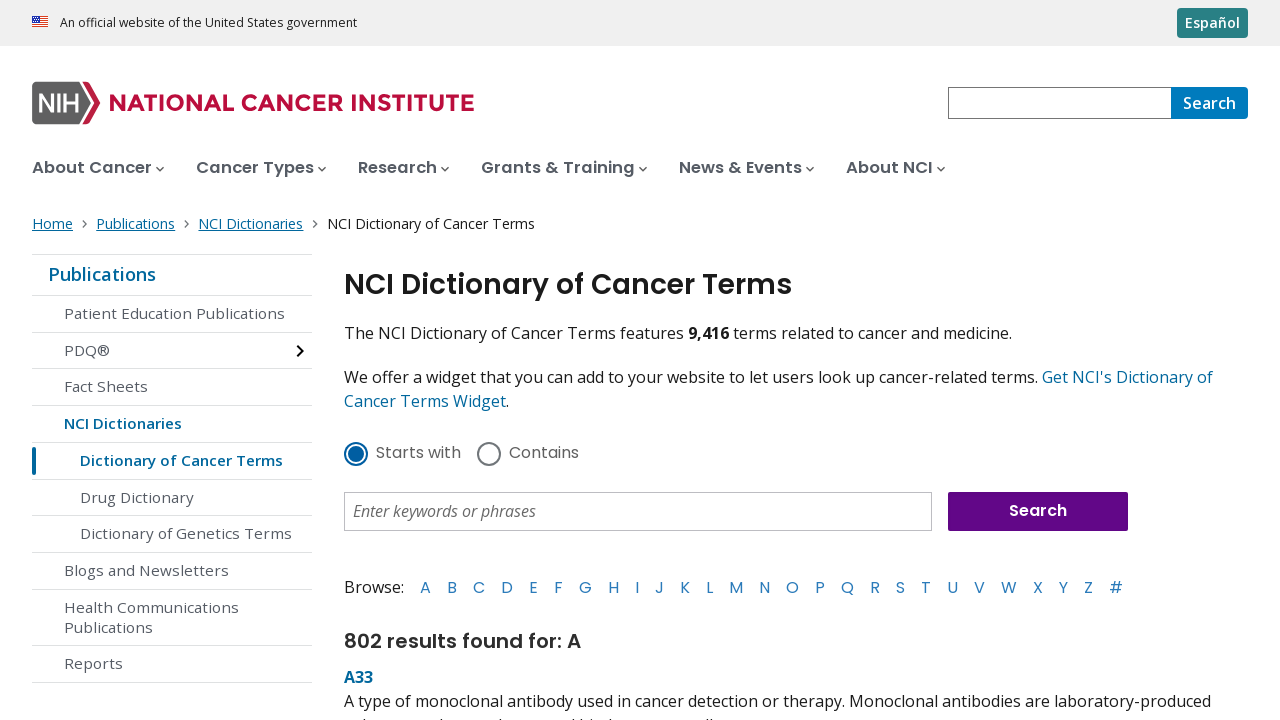

Clicked the glossary widget link at (1128, 377) on a:has-text('widget')
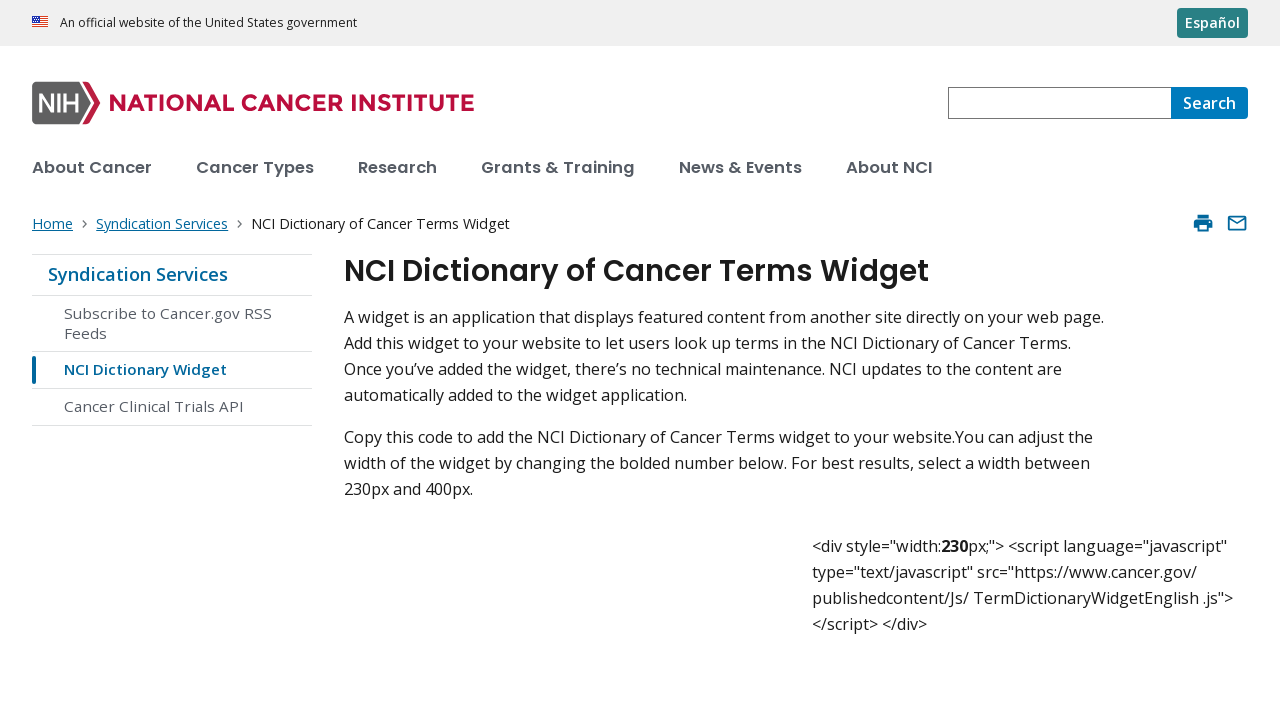

Verified navigation to widget page (syndication URL)
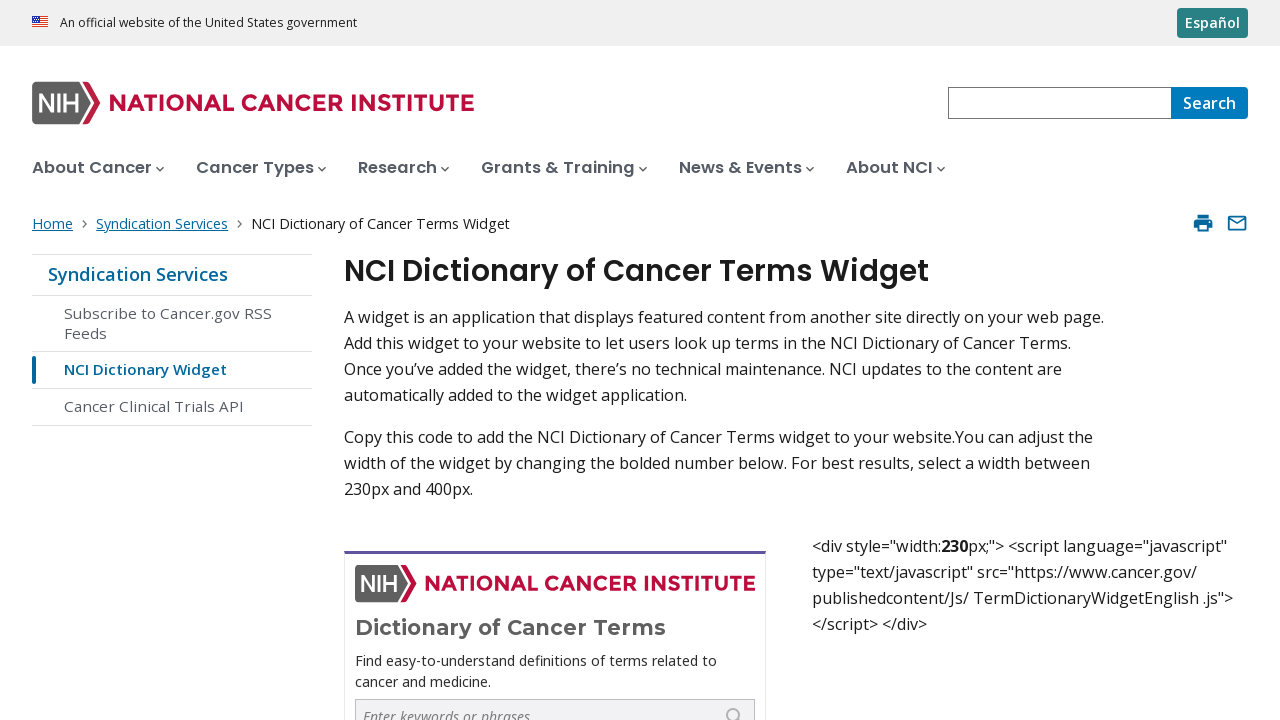

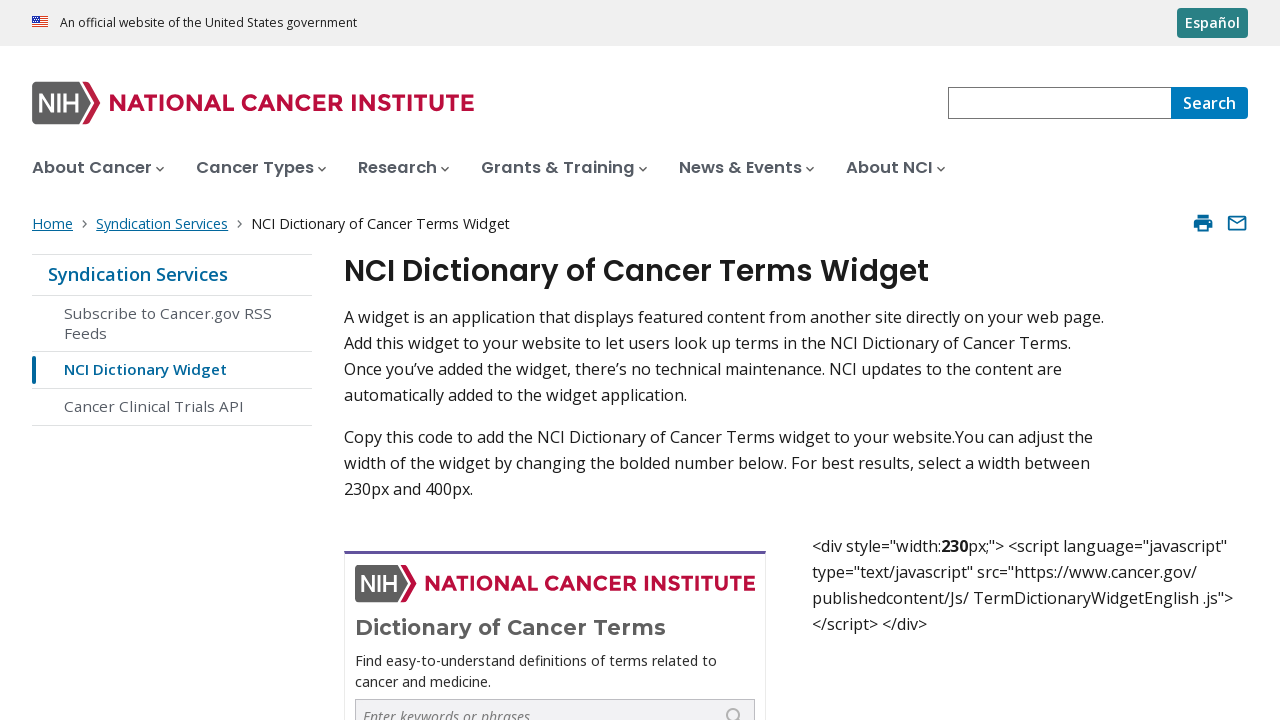